Verifies the presence of navigation lists with links on the homepage

Starting URL: https://www.mundomac.com/

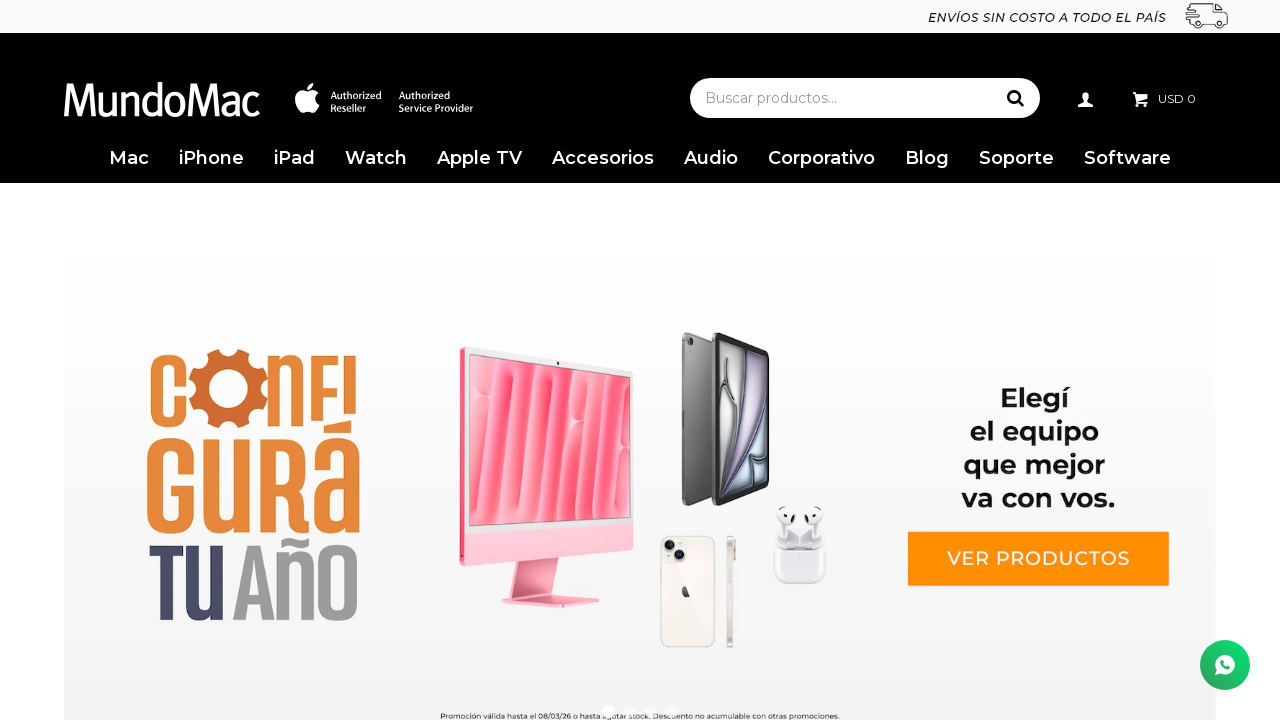

Waited for unordered lists to load on homepage
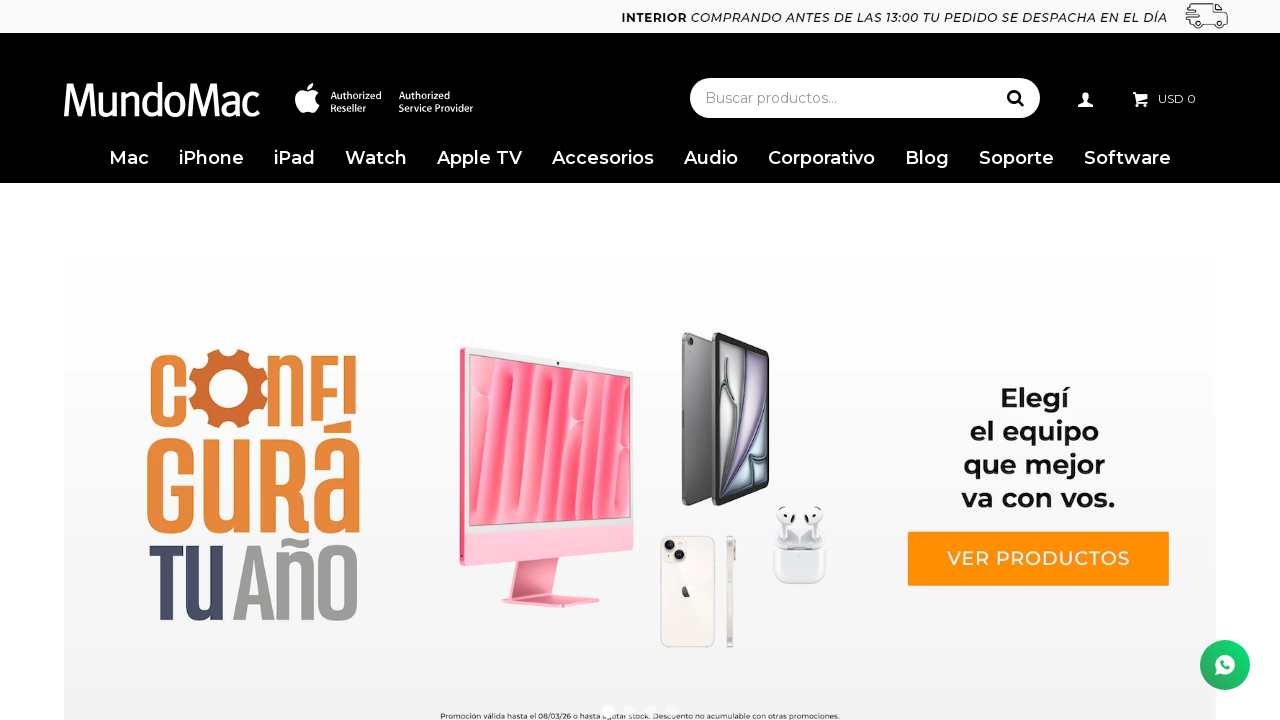

Located all unordered lists on the page
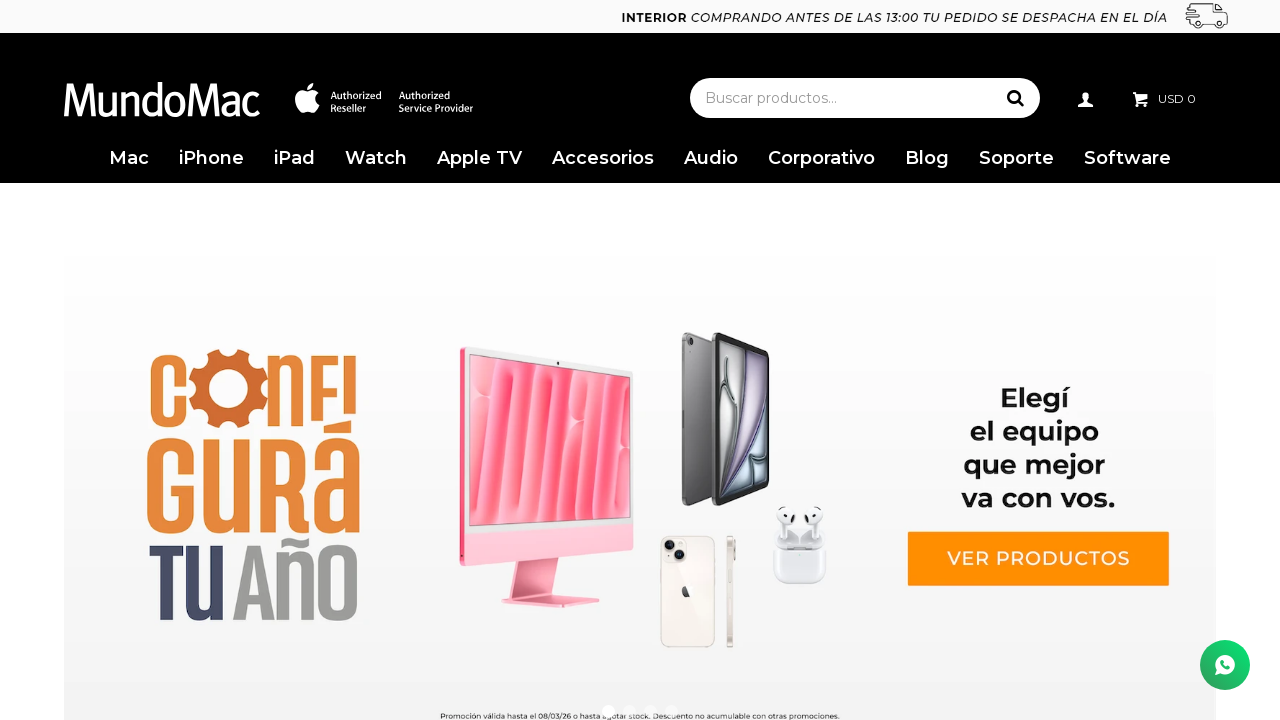

Verified that navigation lists exist on the page
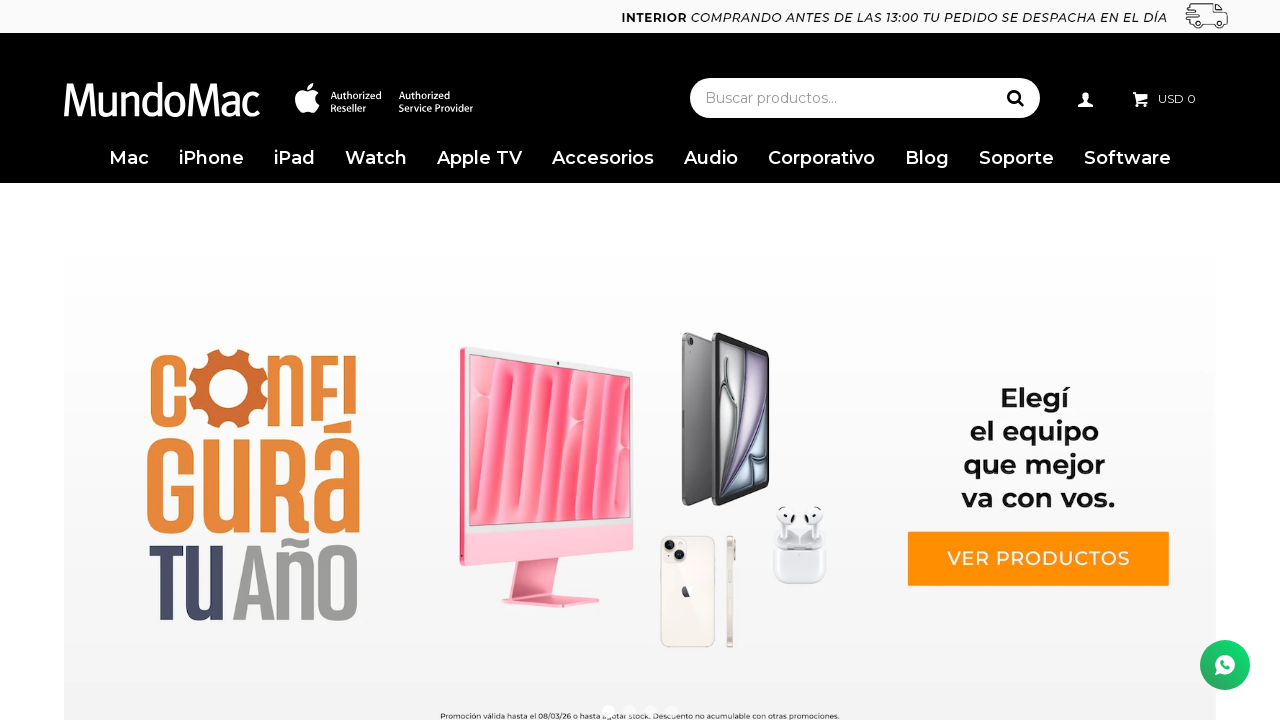

Located all links within list items
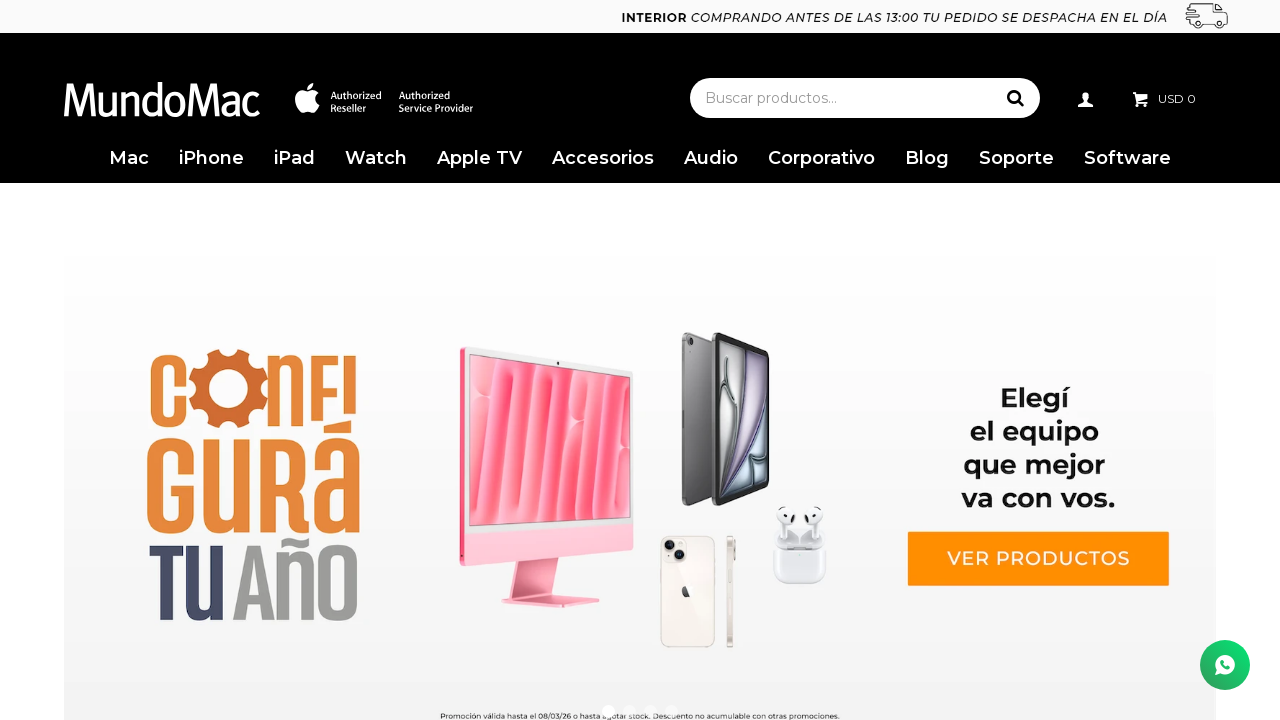

Verified that links exist within navigation list items
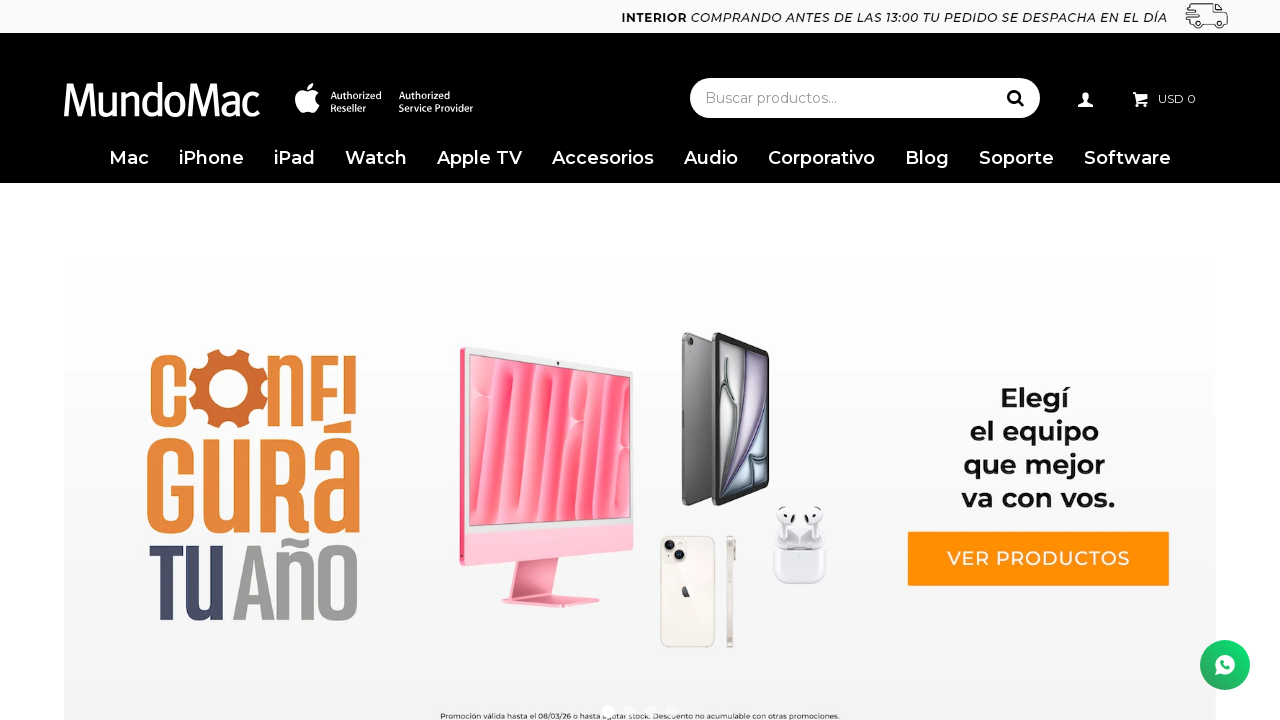

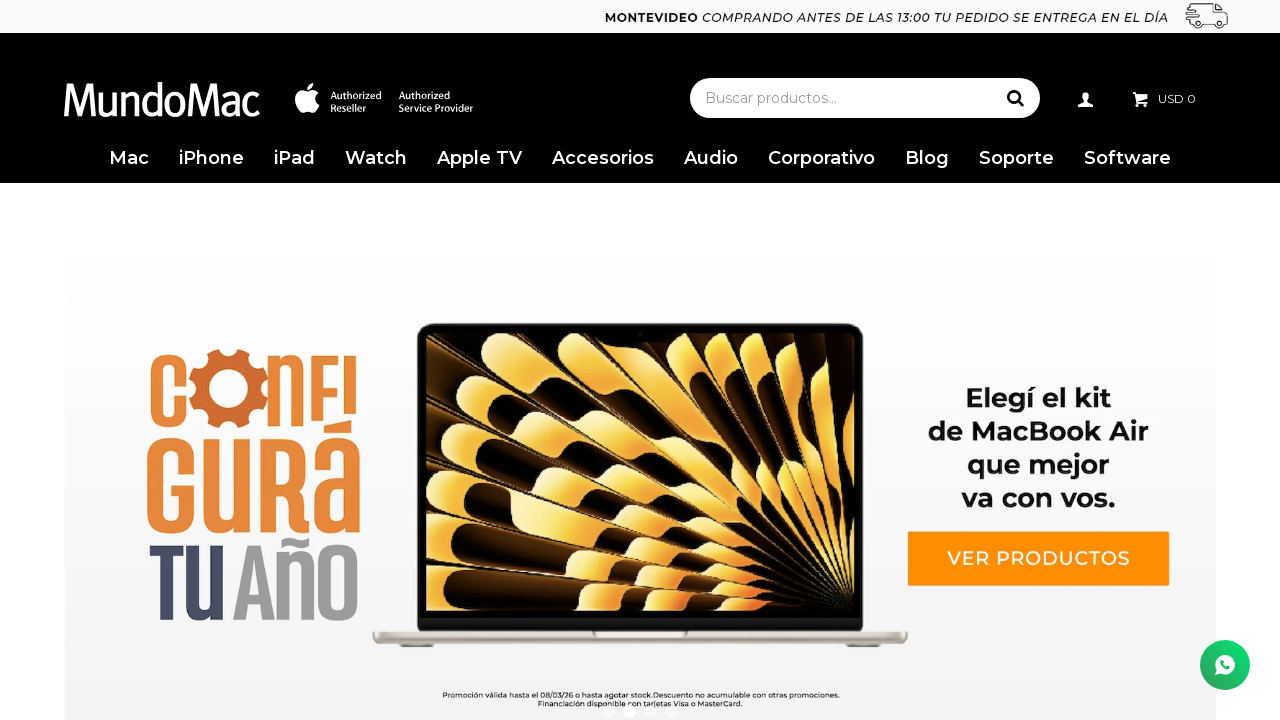